Tests Lorem Ipsum byte generation by selecting 'bytes' option and entering 10 as the amount to generate 10 bytes of text.

Starting URL: https://www.lipsum.com/

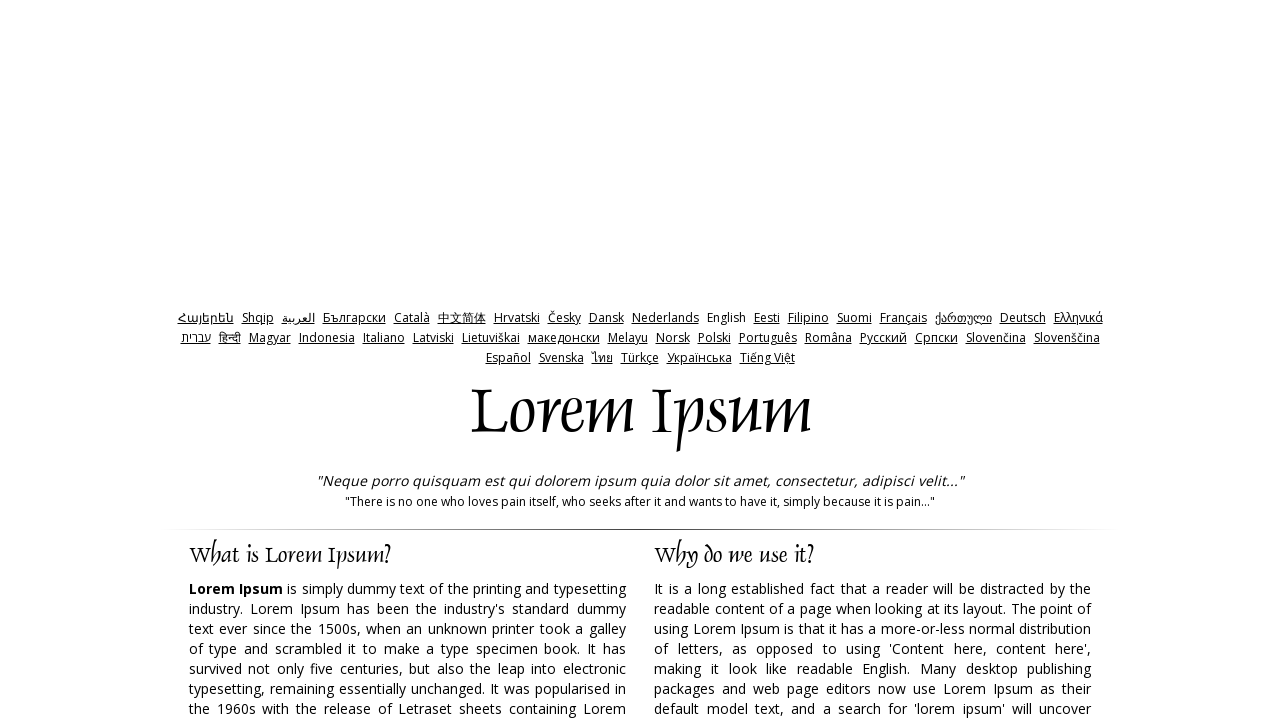

Waited for 'bytes' radio button to become visible
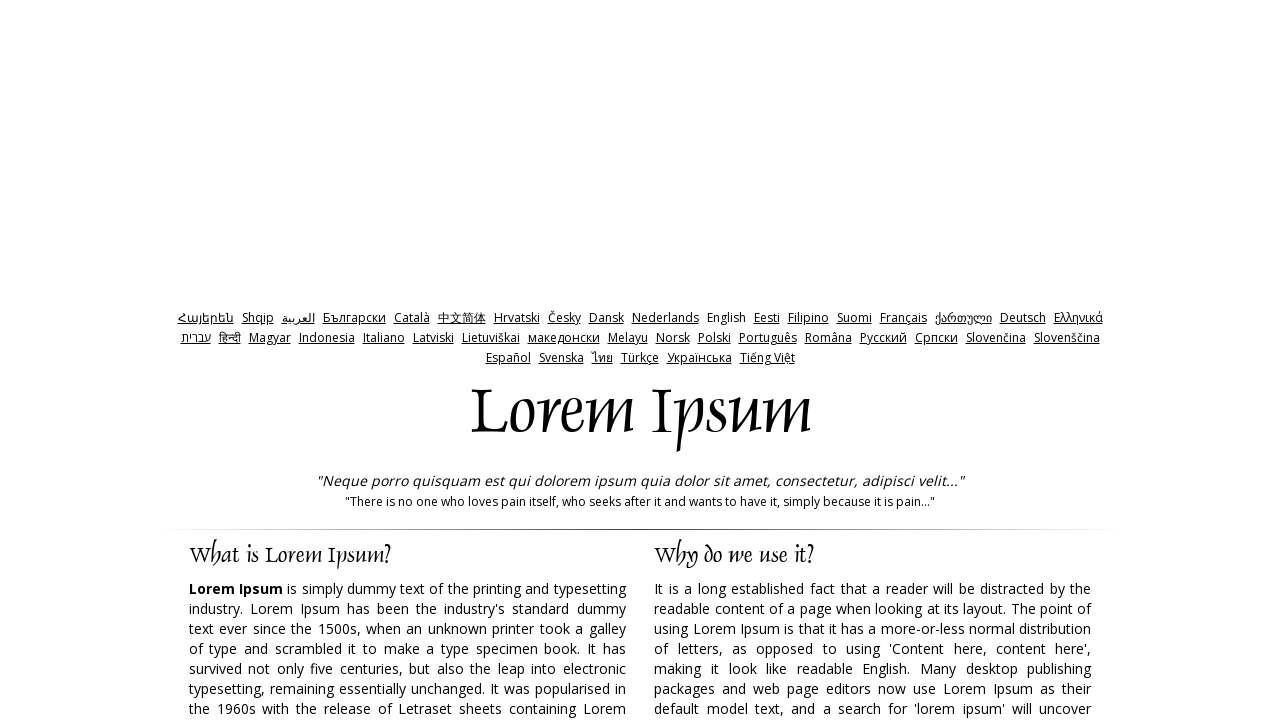

Clicked 'bytes' radio button to select byte generation option at (735, 360) on input#bytes
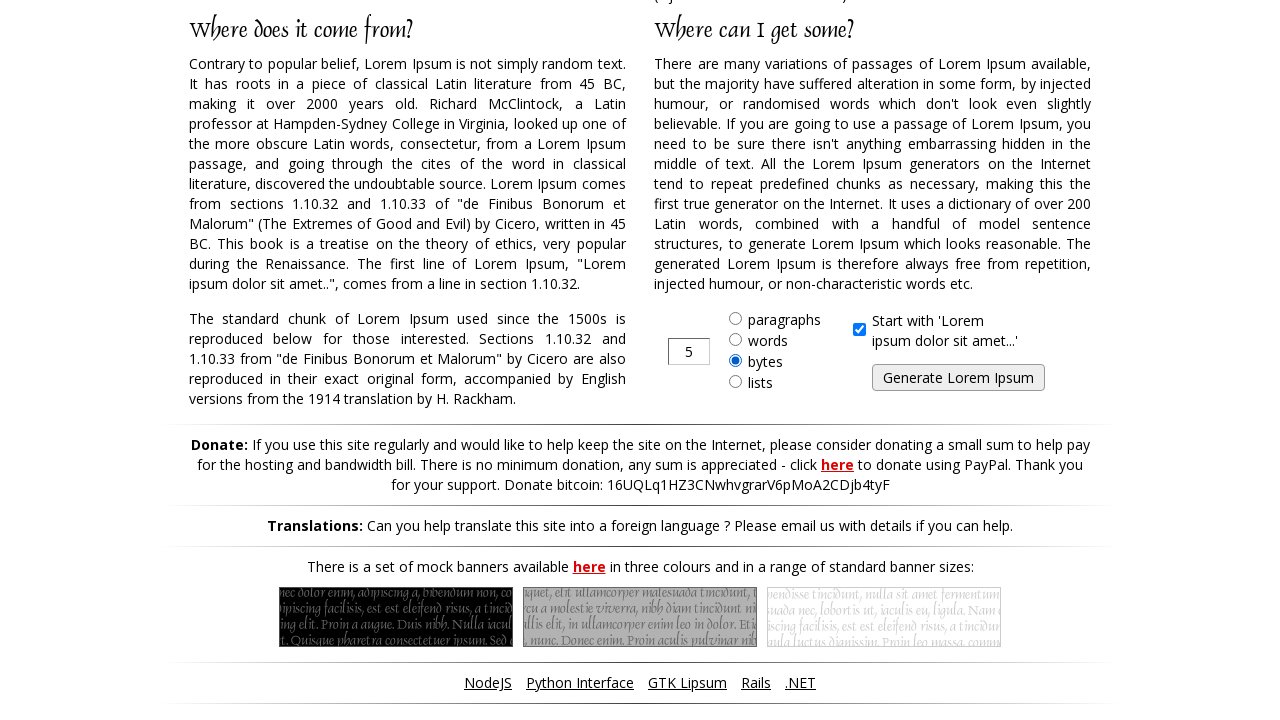

Cleared the amount input field on input#amount
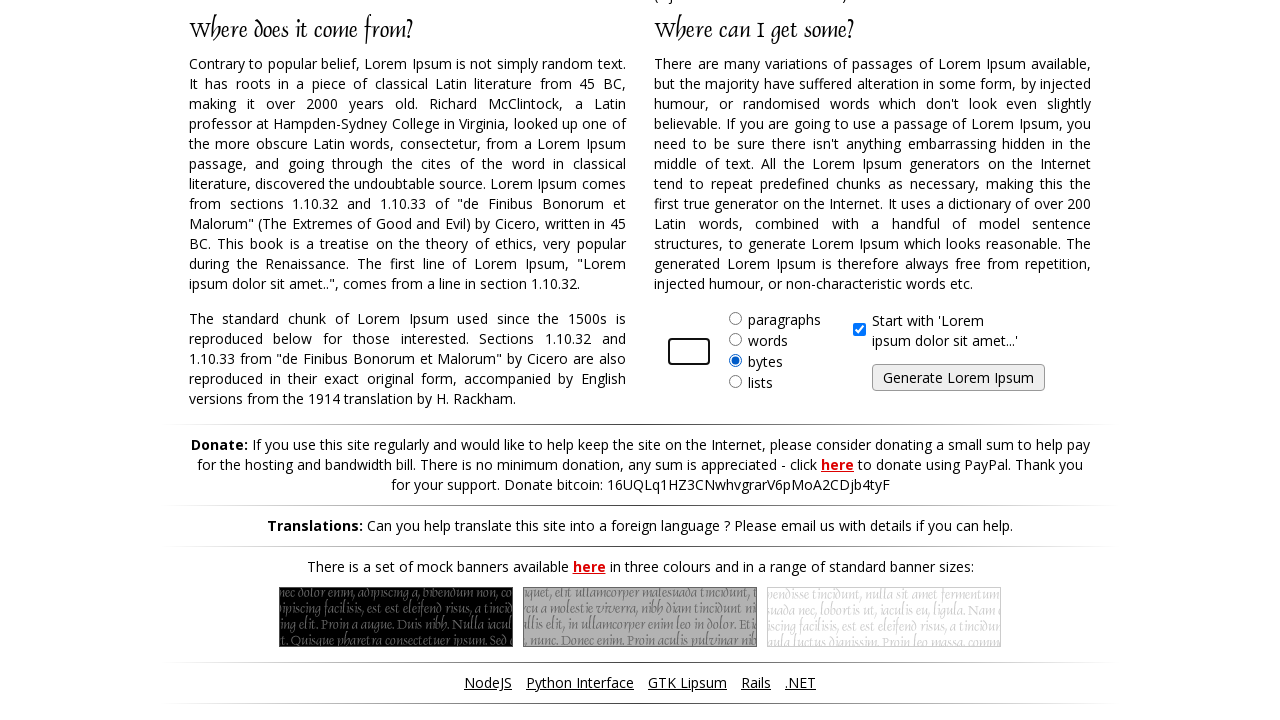

Entered '10' as the amount of bytes to generate on input#amount
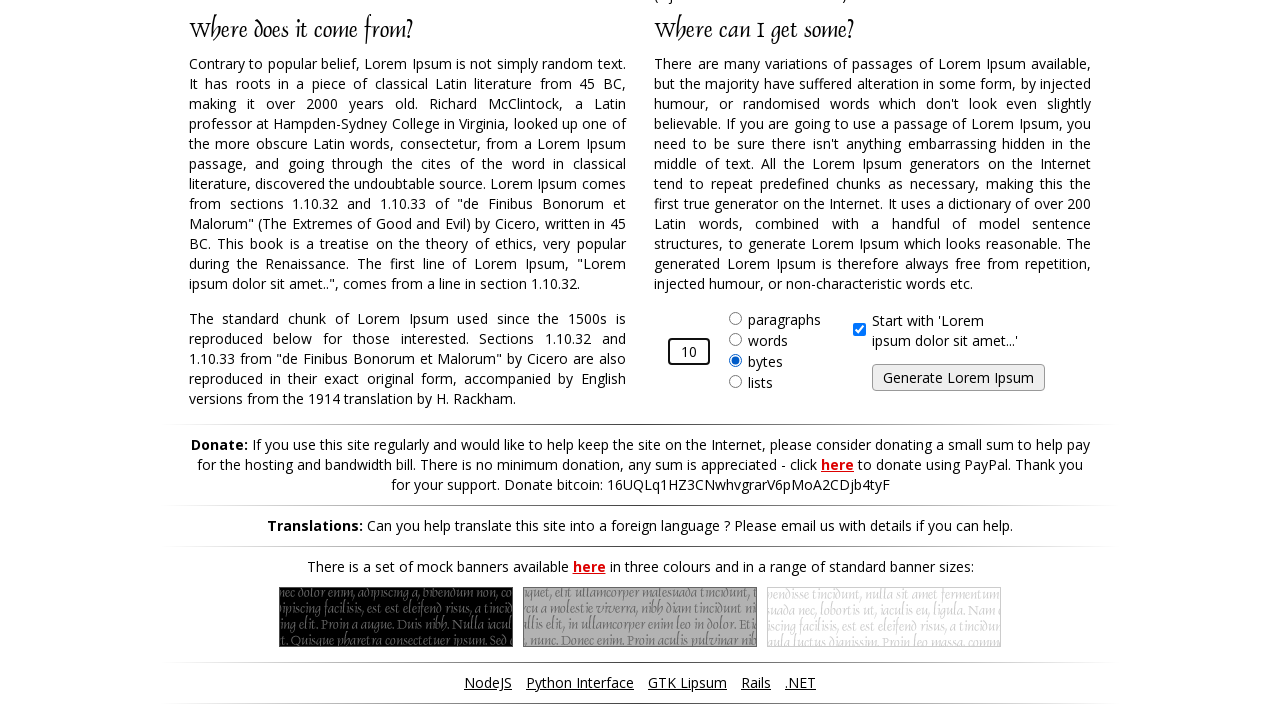

Clicked 'Generate Lorem Ipsum' button to generate 10 bytes of text at (958, 378) on input[value='Generate Lorem Ipsum']
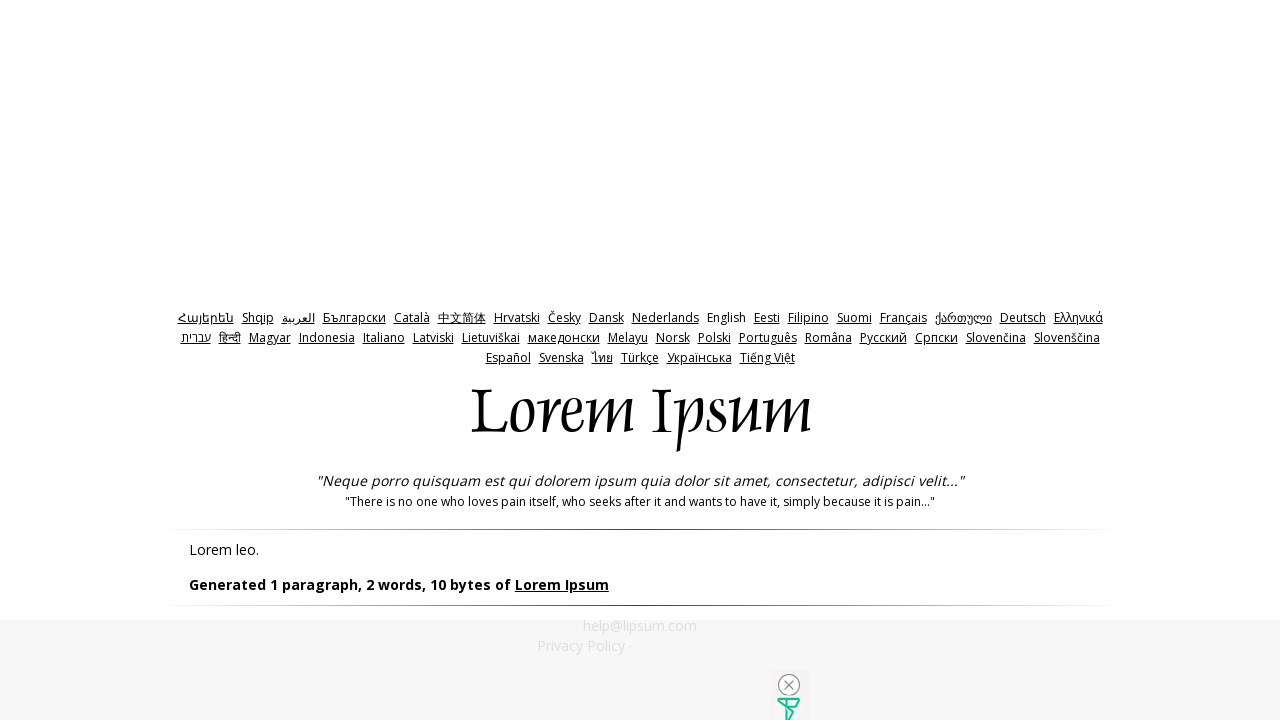

Generated Lorem Ipsum text appeared successfully
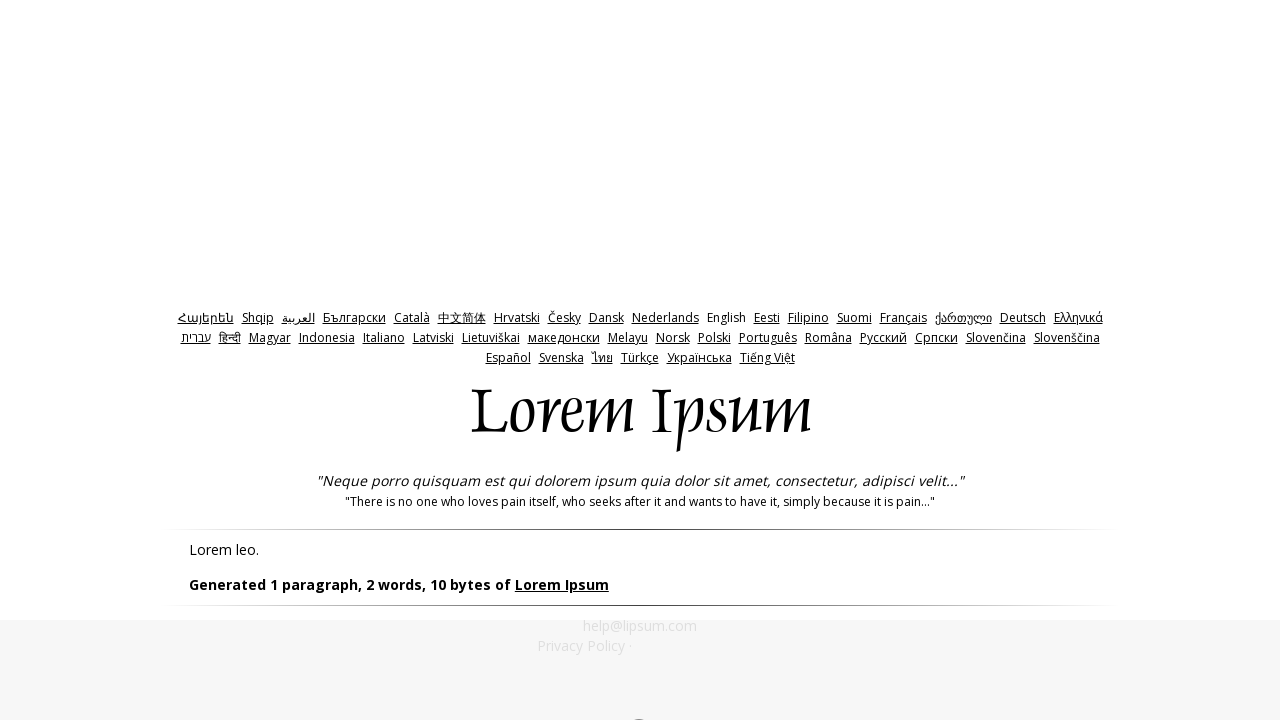

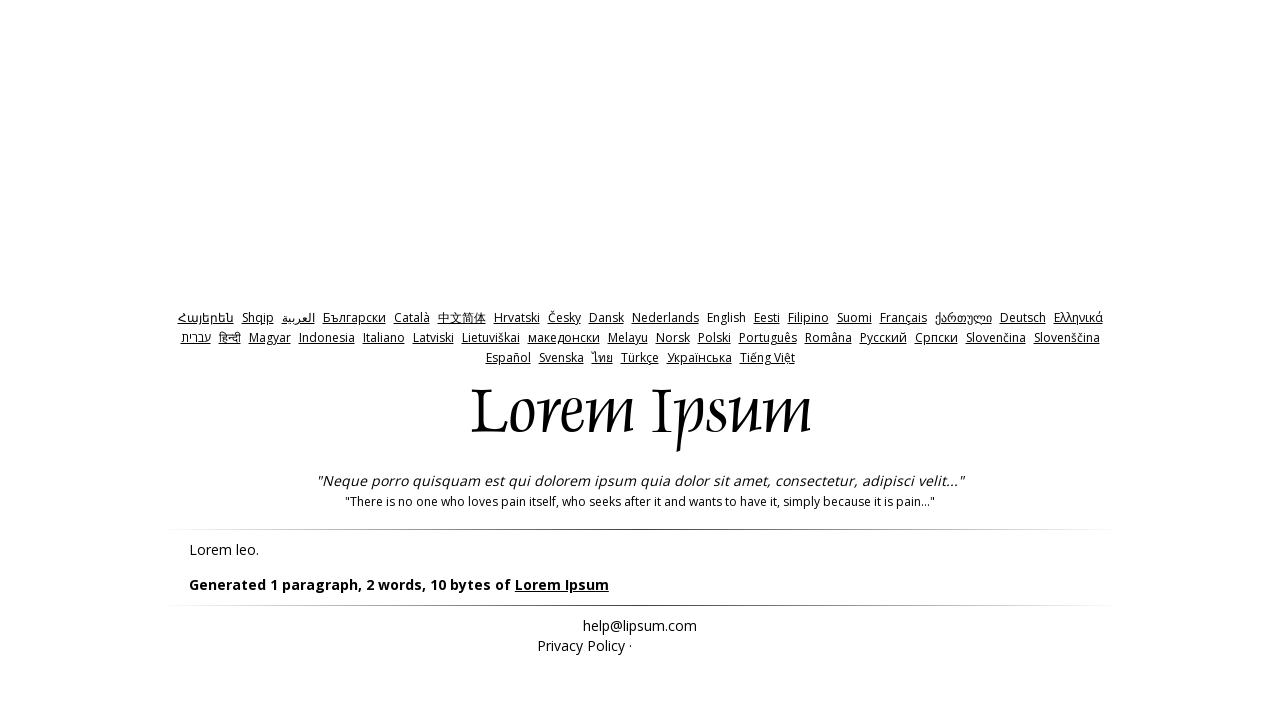